Tests checkbox functionality by locating checkboxes on the page and clicking the first unchecked checkbox

Starting URL: https://the-internet.herokuapp.com/checkboxes

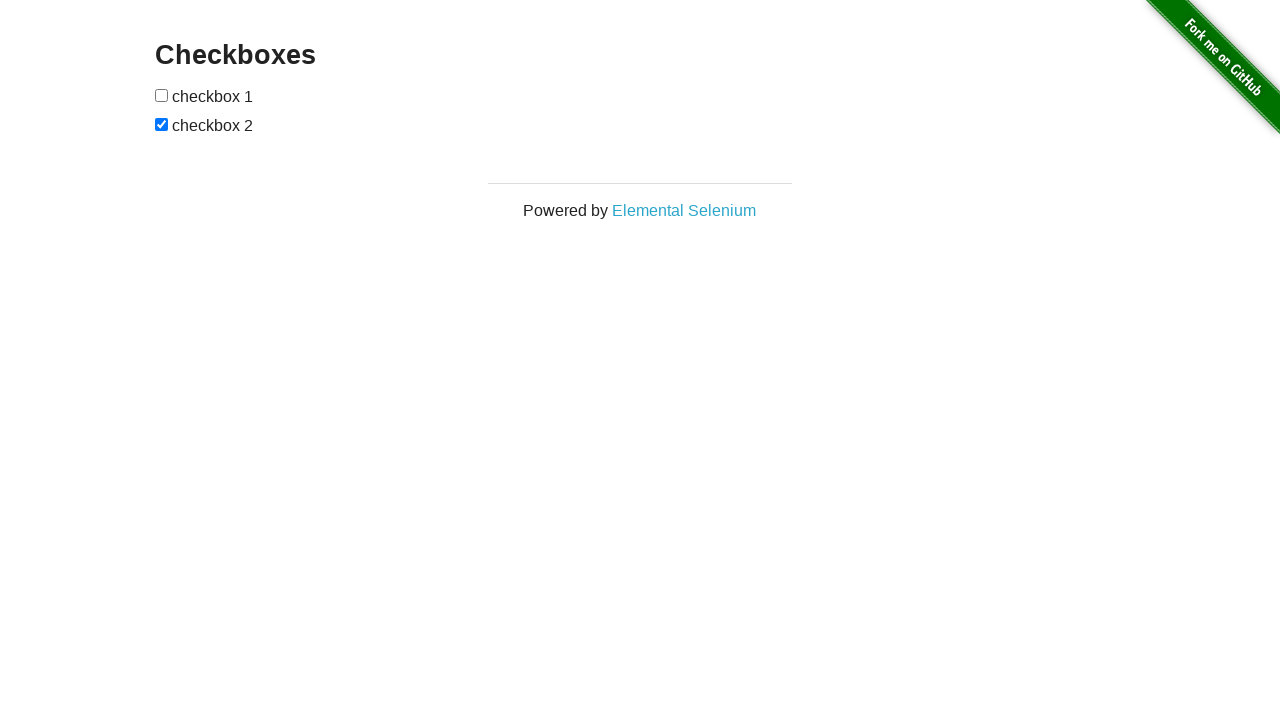

Located all checkboxes on the page
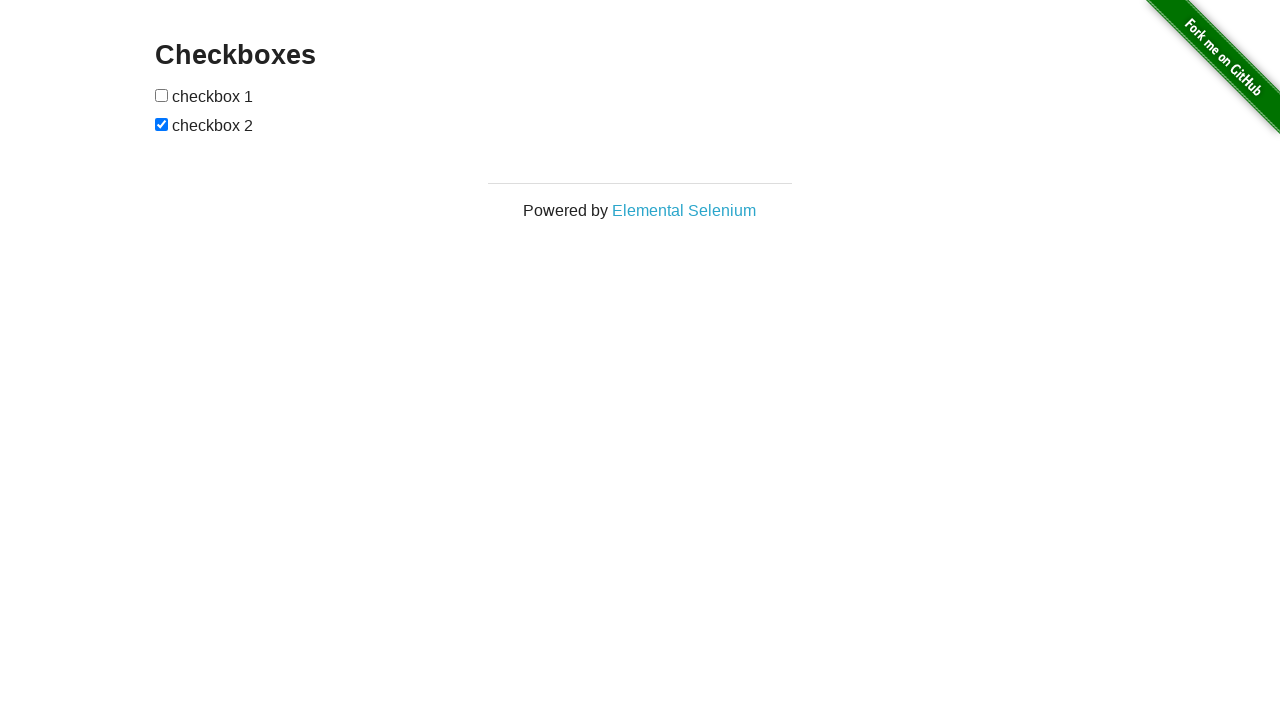

Clicked the first checkbox at (162, 95) on input[type='checkbox'] >> nth=0
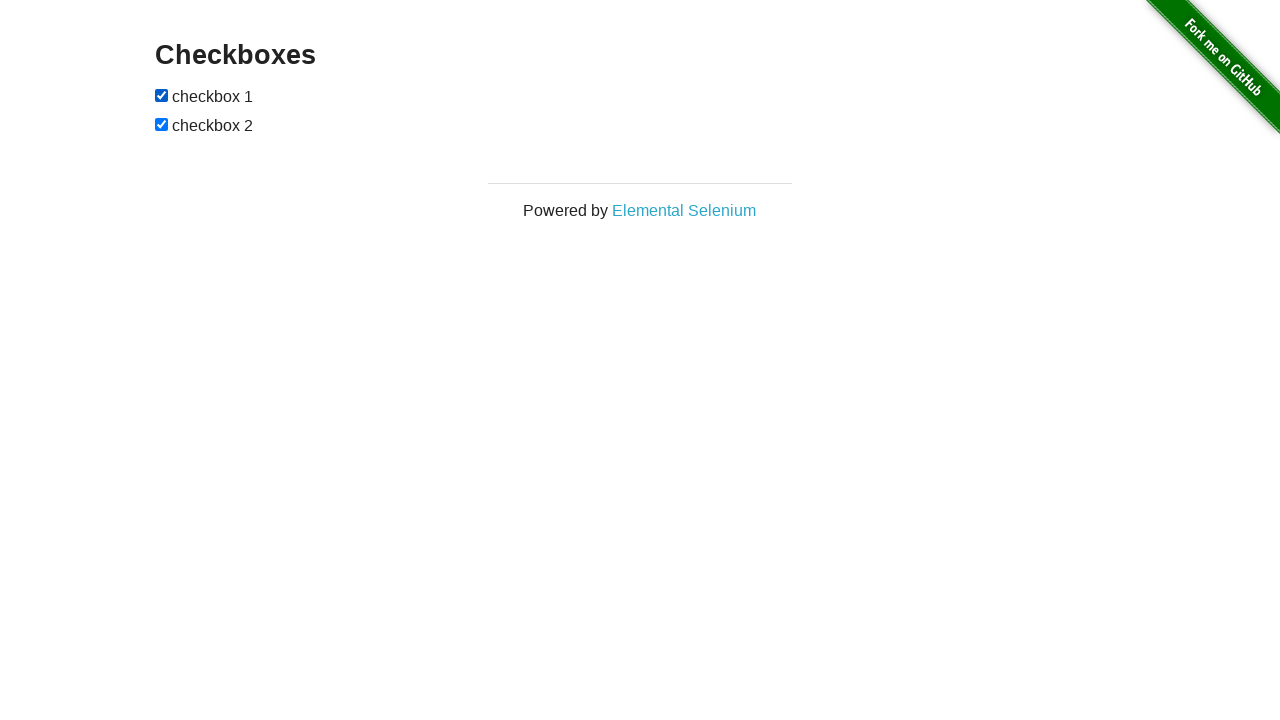

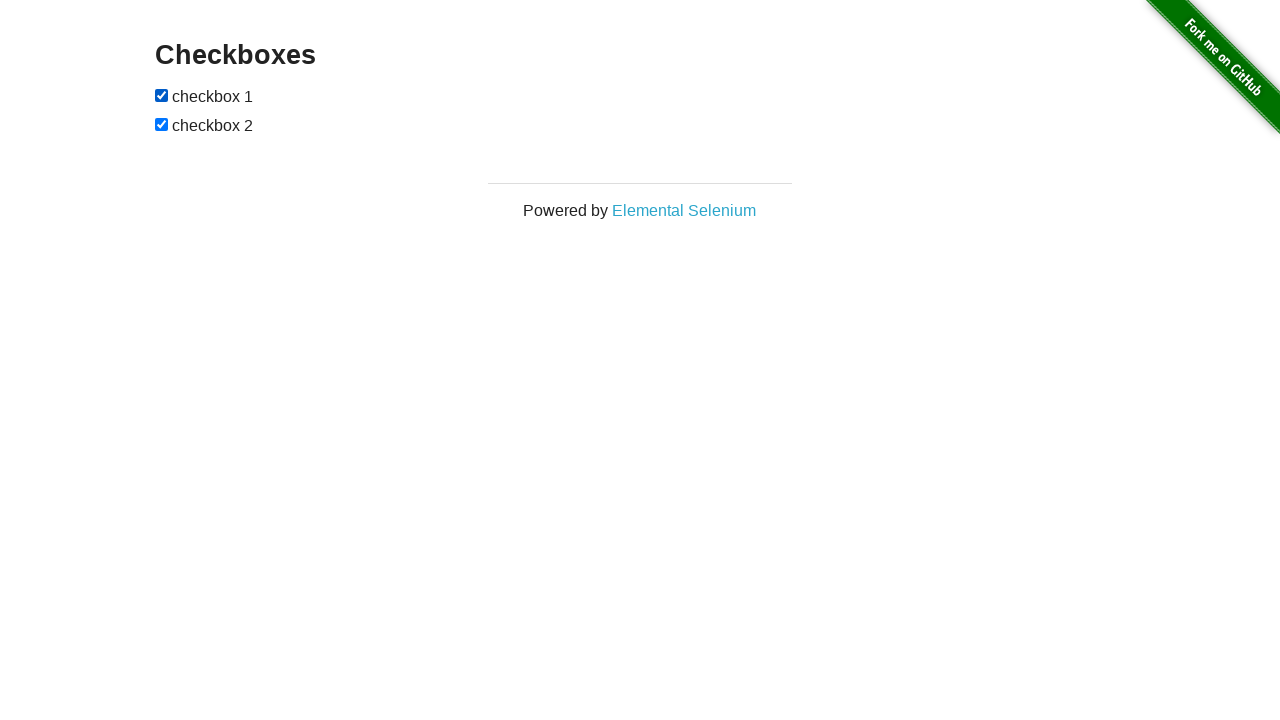